Tests un-marking items as complete by checking and then unchecking

Starting URL: https://demo.playwright.dev/todomvc

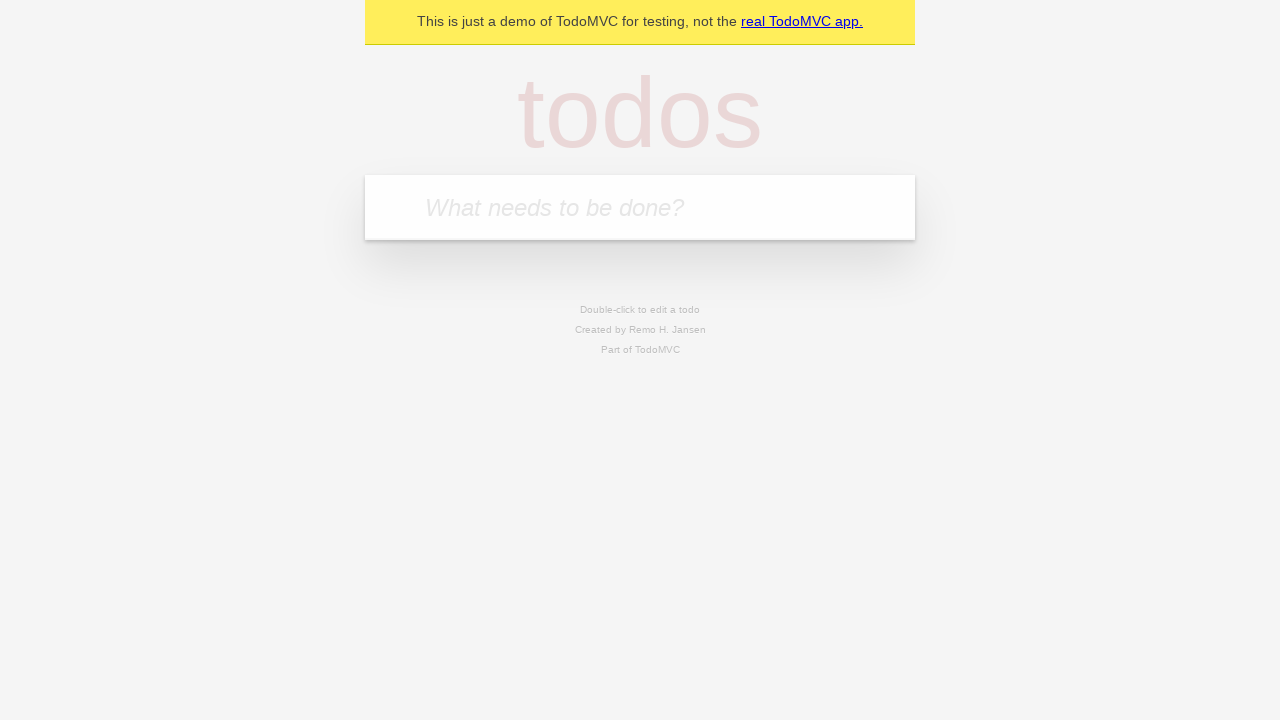

Filled todo input with 'buy some cheese' on internal:attr=[placeholder="What needs to be done?"i]
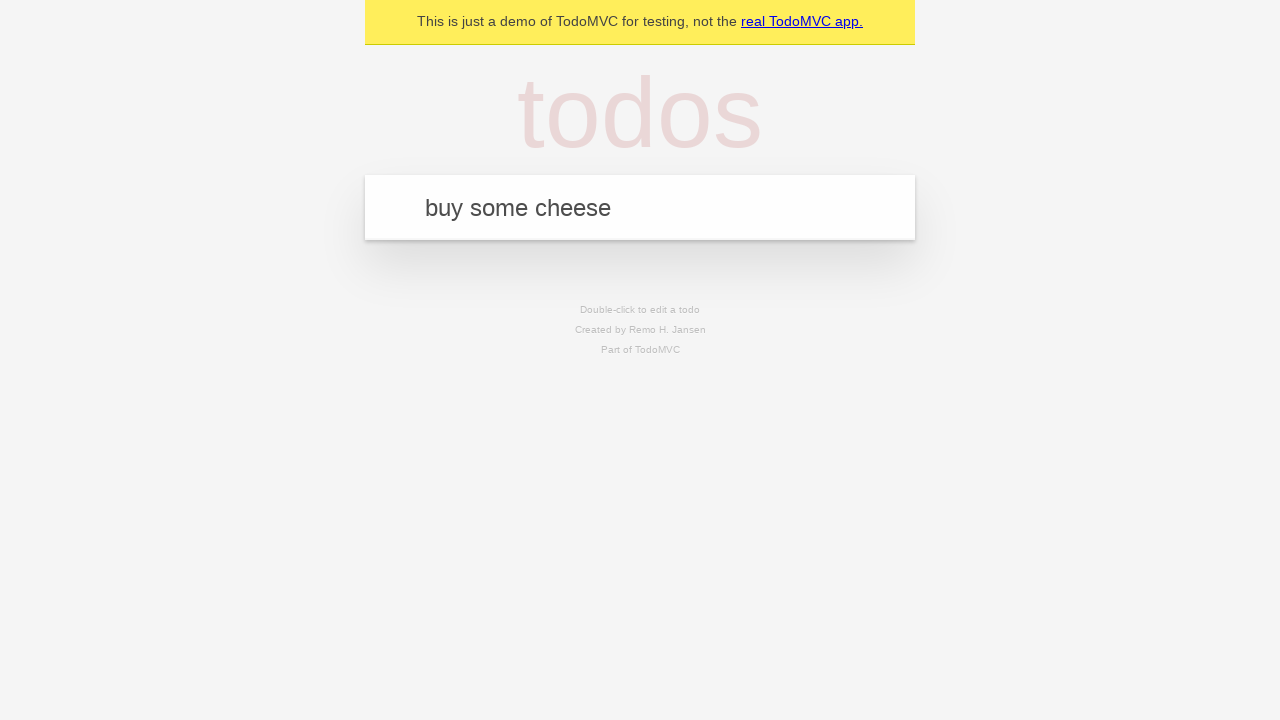

Pressed Enter to create todo item 'buy some cheese' on internal:attr=[placeholder="What needs to be done?"i]
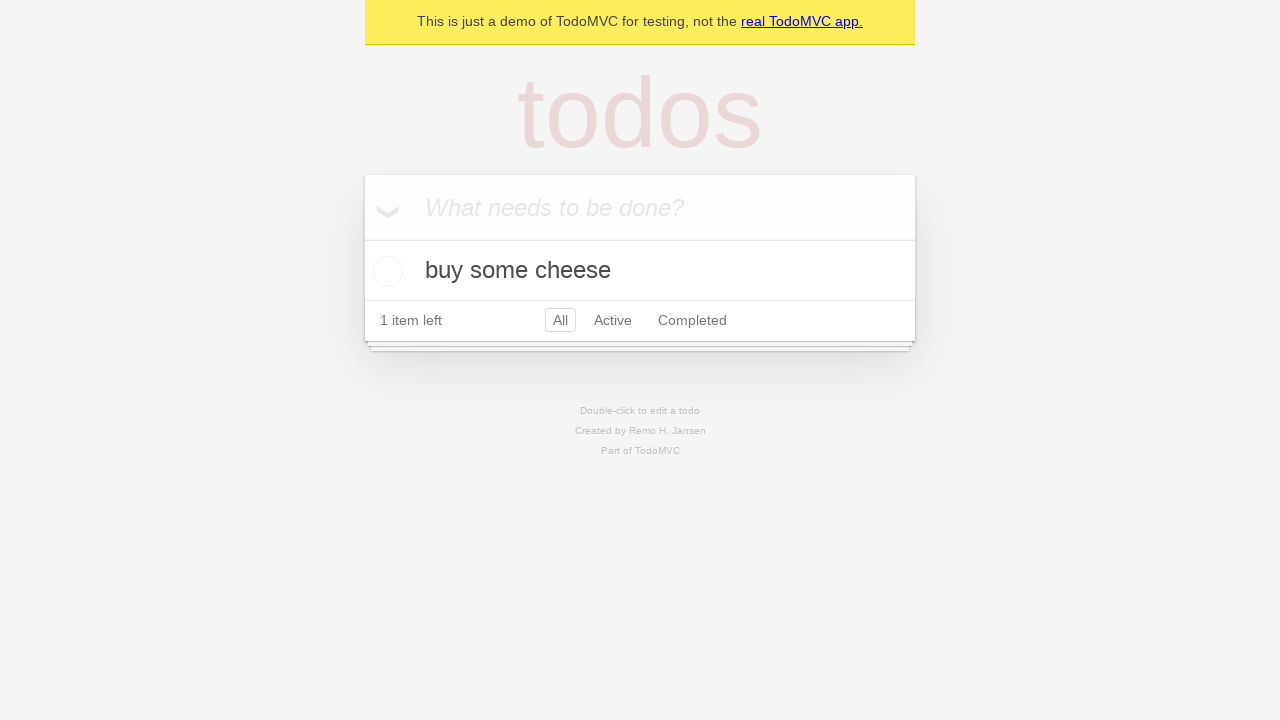

Filled todo input with 'feed the cat' on internal:attr=[placeholder="What needs to be done?"i]
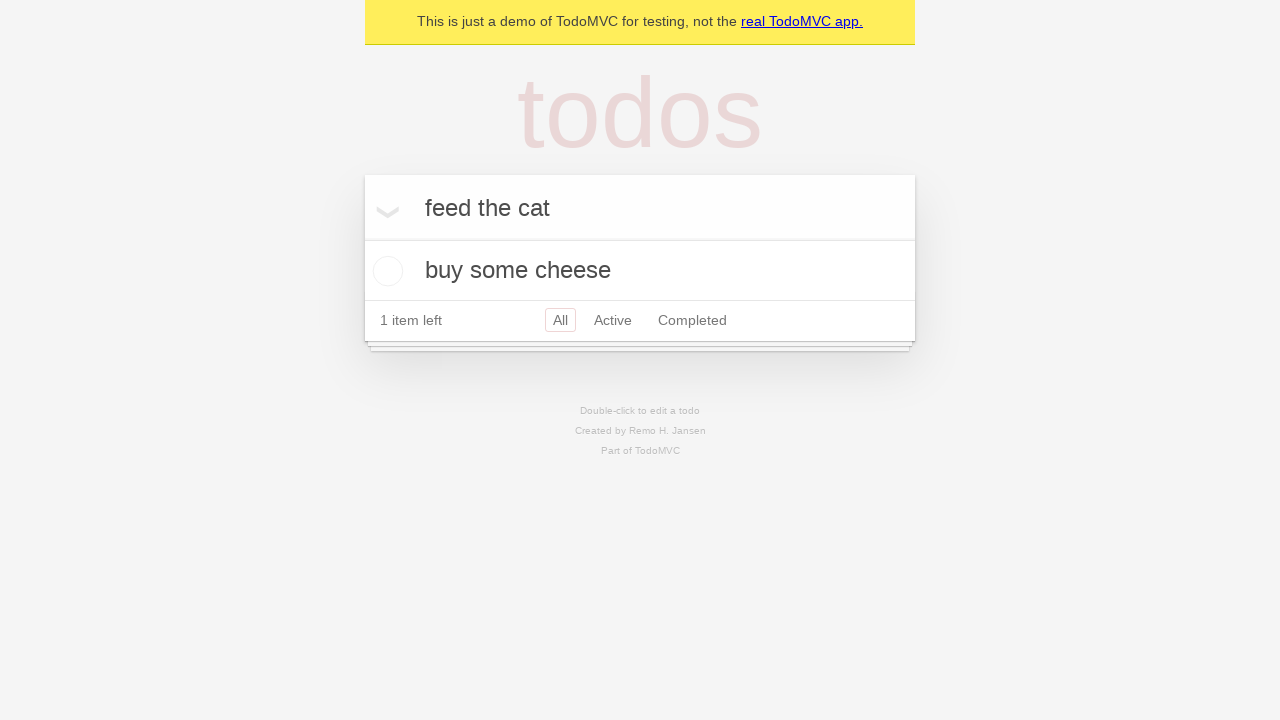

Pressed Enter to create todo item 'feed the cat' on internal:attr=[placeholder="What needs to be done?"i]
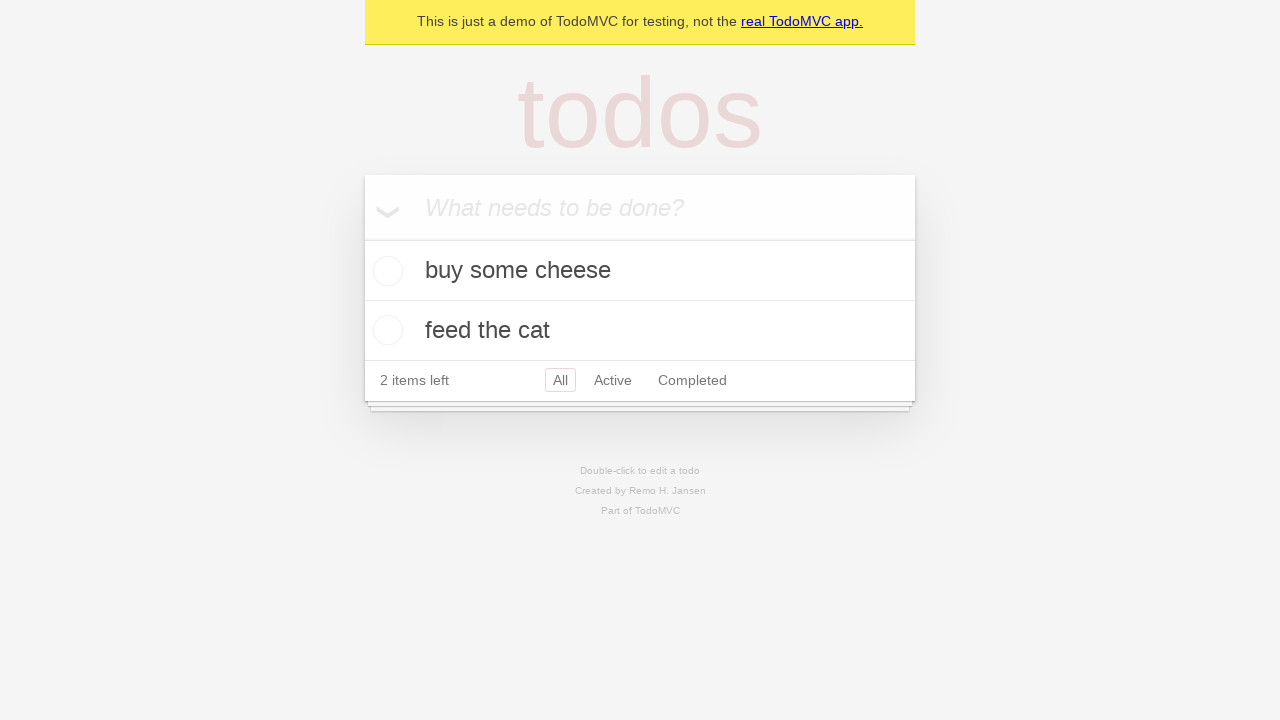

Checked the first todo item to mark it as complete at (385, 271) on internal:testid=[data-testid="todo-item"s] >> nth=0 >> internal:role=checkbox
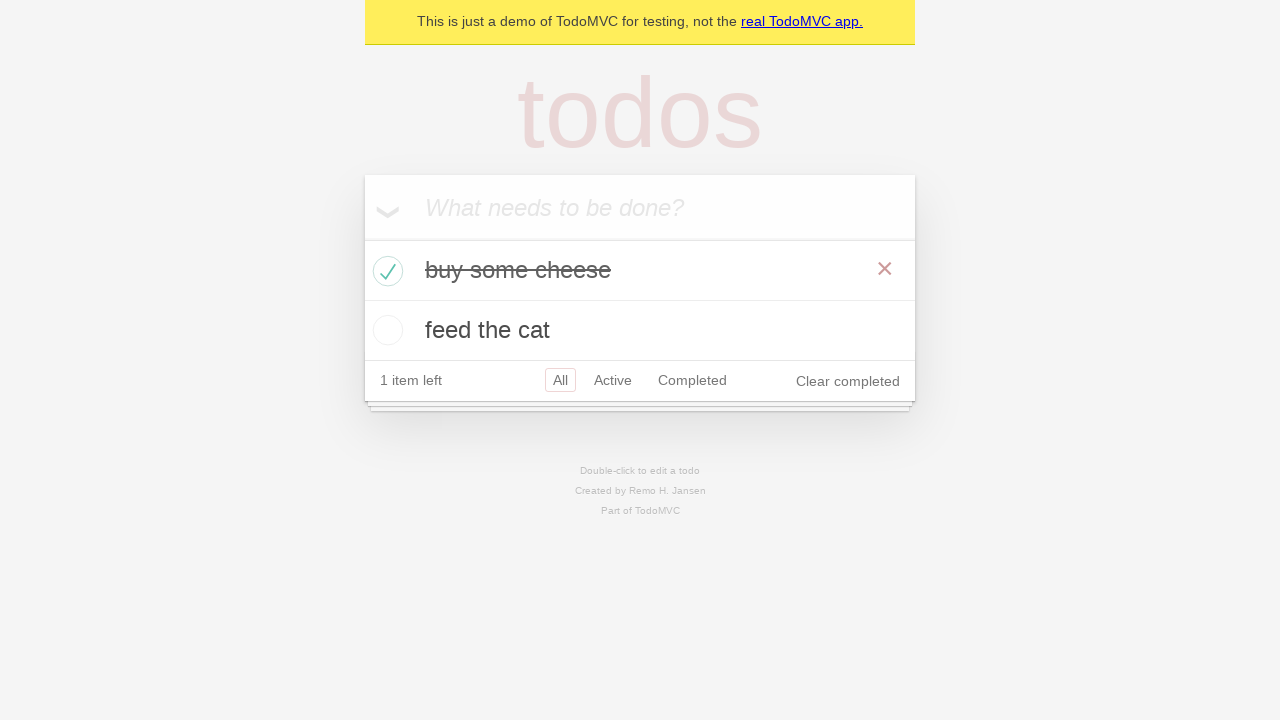

Unchecked the first todo item to mark it as incomplete at (385, 271) on internal:testid=[data-testid="todo-item"s] >> nth=0 >> internal:role=checkbox
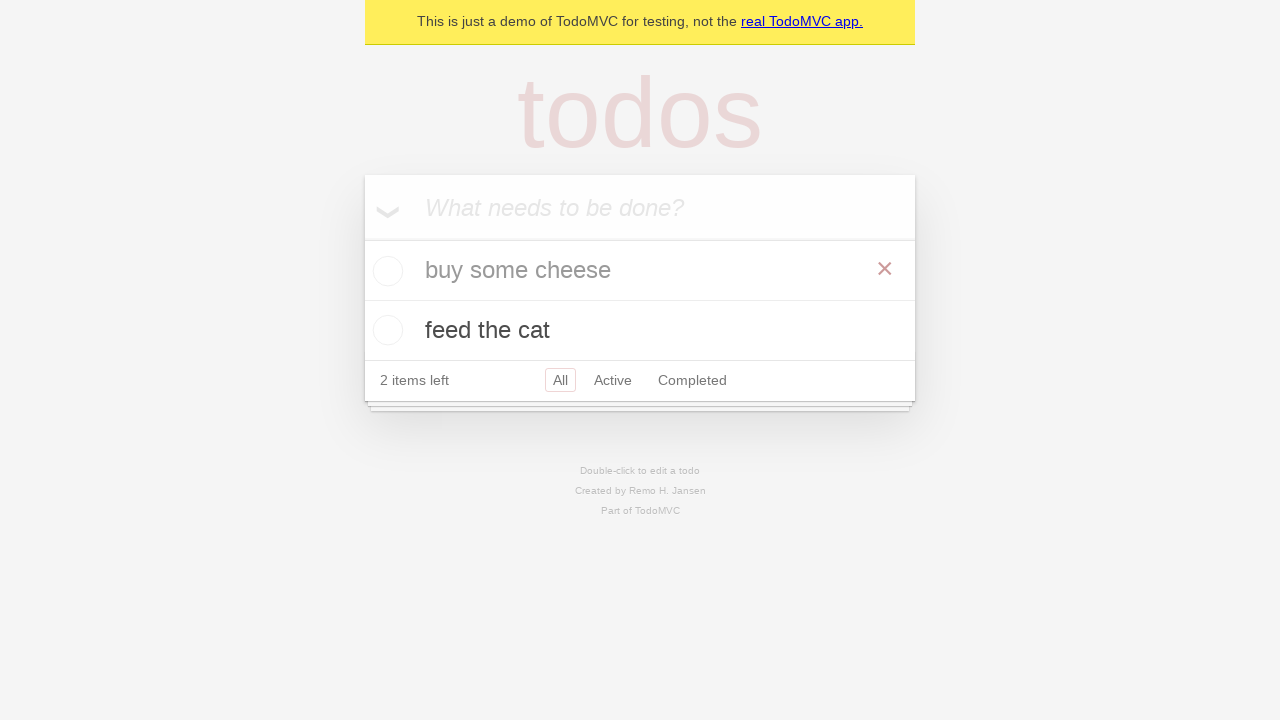

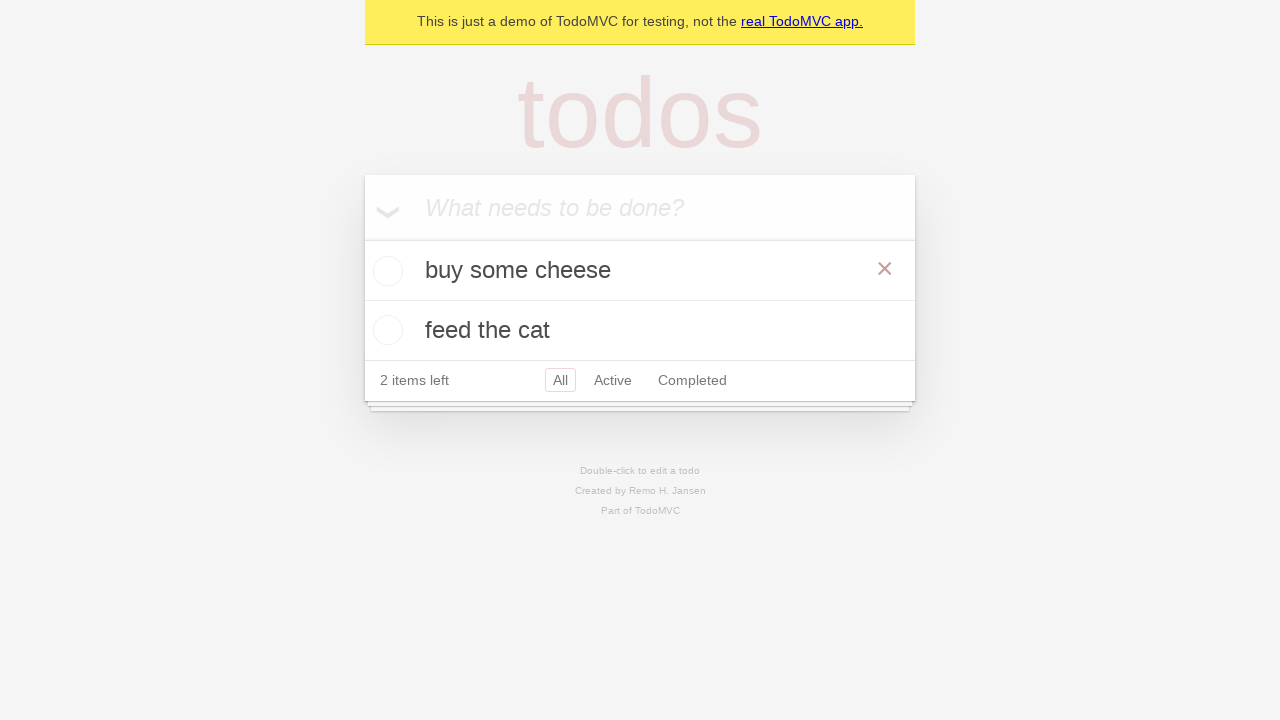